Tests the Add/Remove Elements functionality by clicking the Add Element button, verifying the Delete button appears, clicking Delete, and verifying the page heading is still visible.

Starting URL: https://the-internet.herokuapp.com/add_remove_elements/

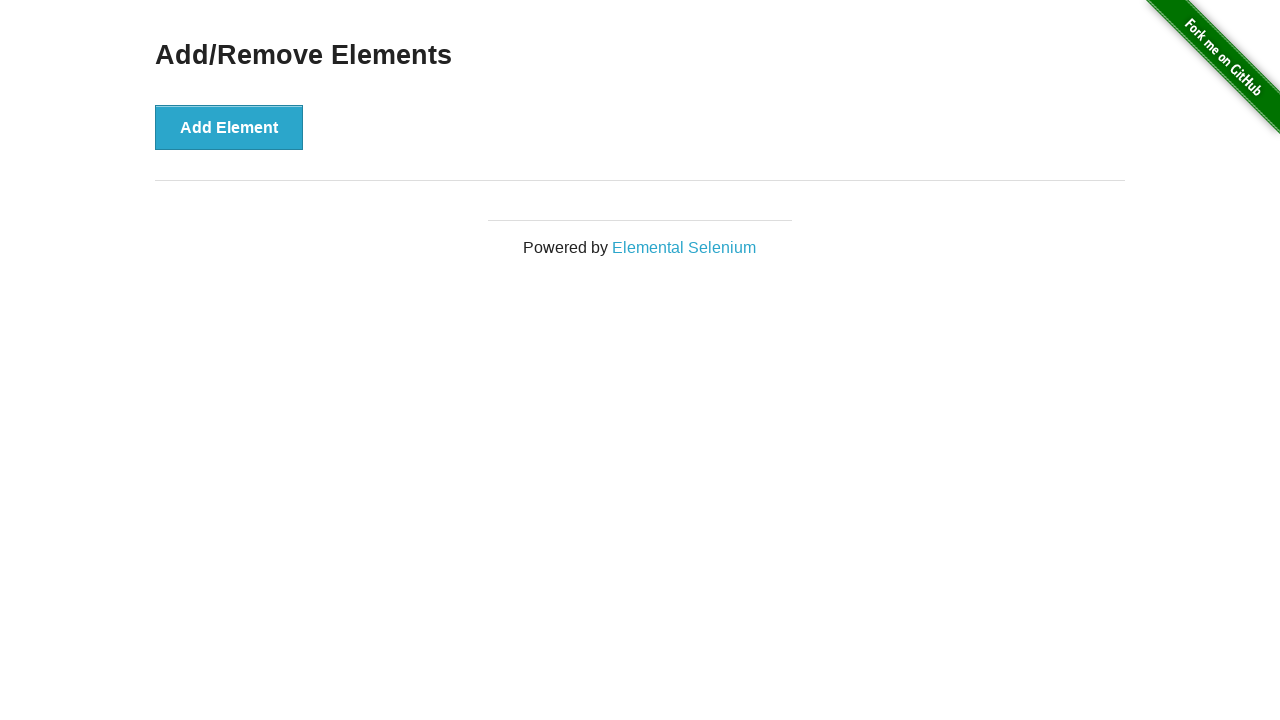

Clicked the Add Element button at (229, 127) on xpath=//*[text()='Add Element']
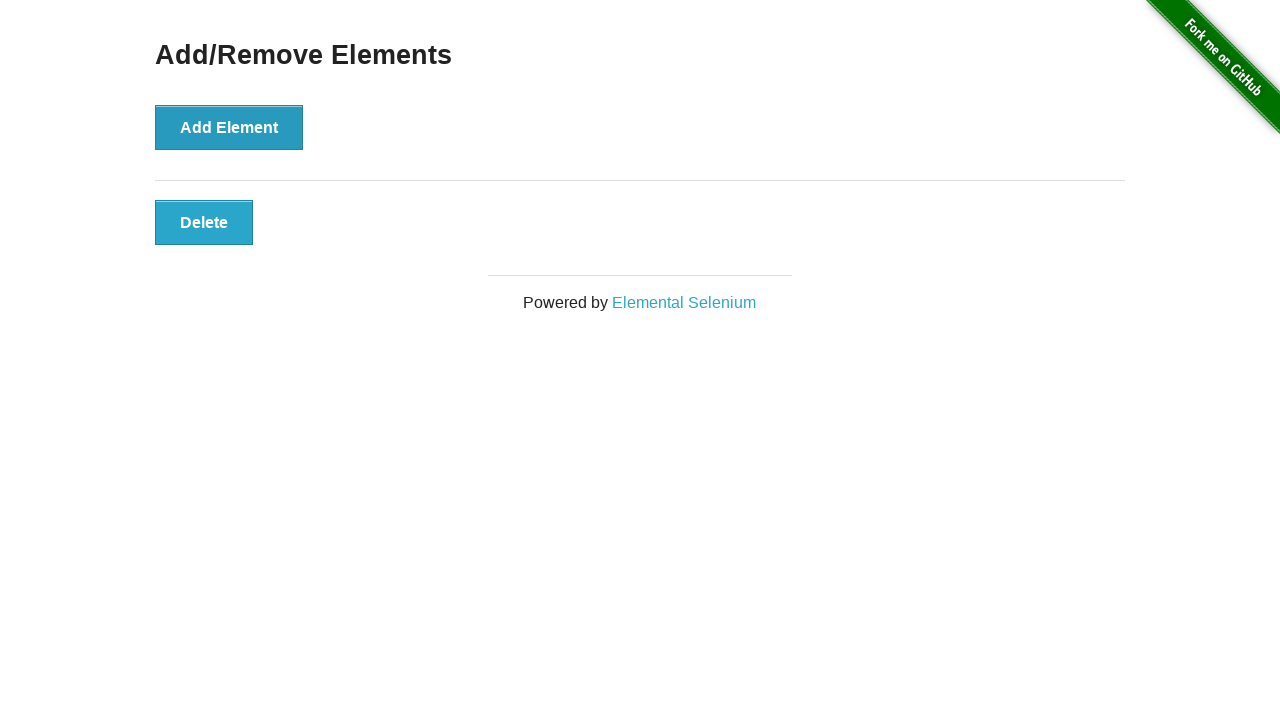

Delete button appeared after adding element
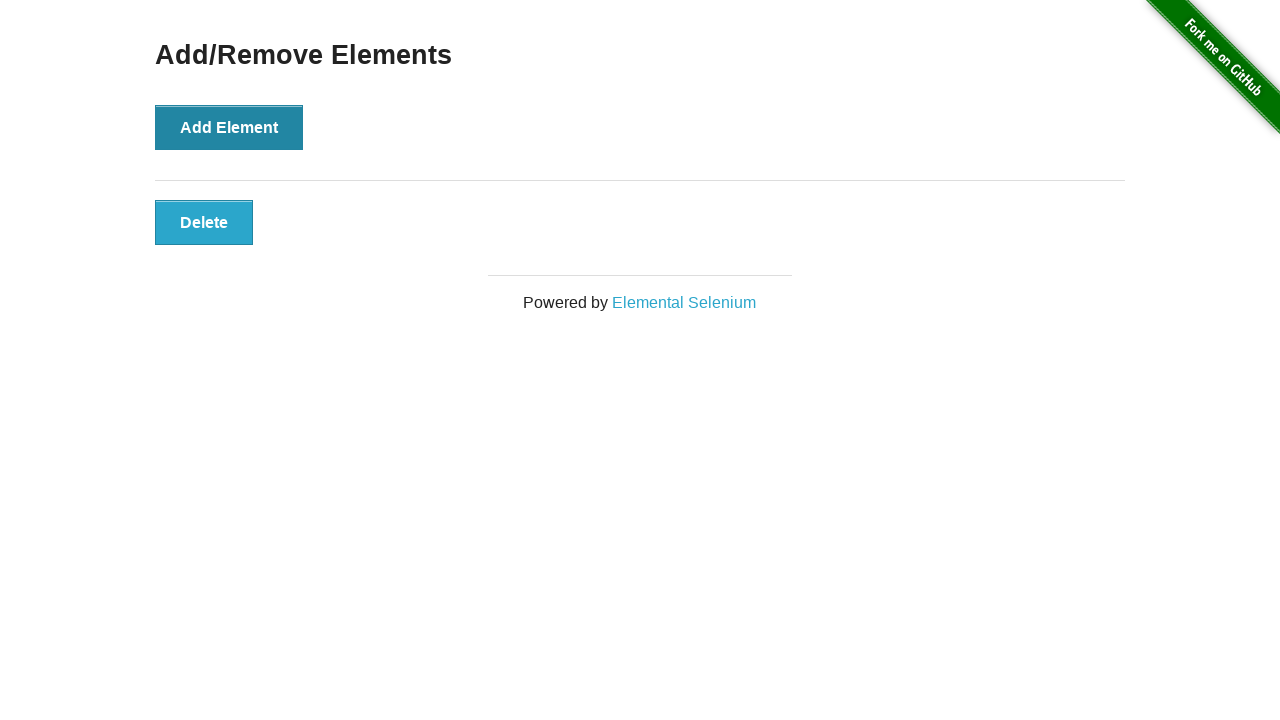

Clicked the Delete button at (204, 222) on xpath=//*[text()='Delete']
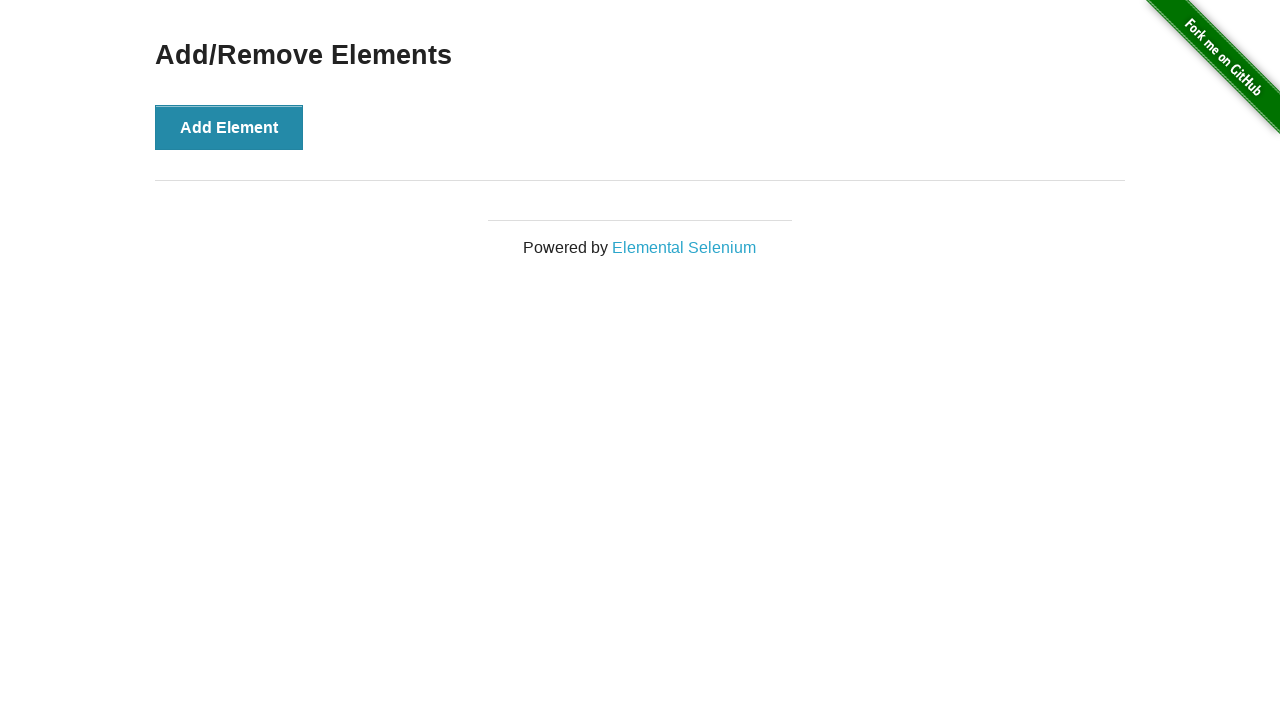

Verified the Add/Remove Elements heading is still visible
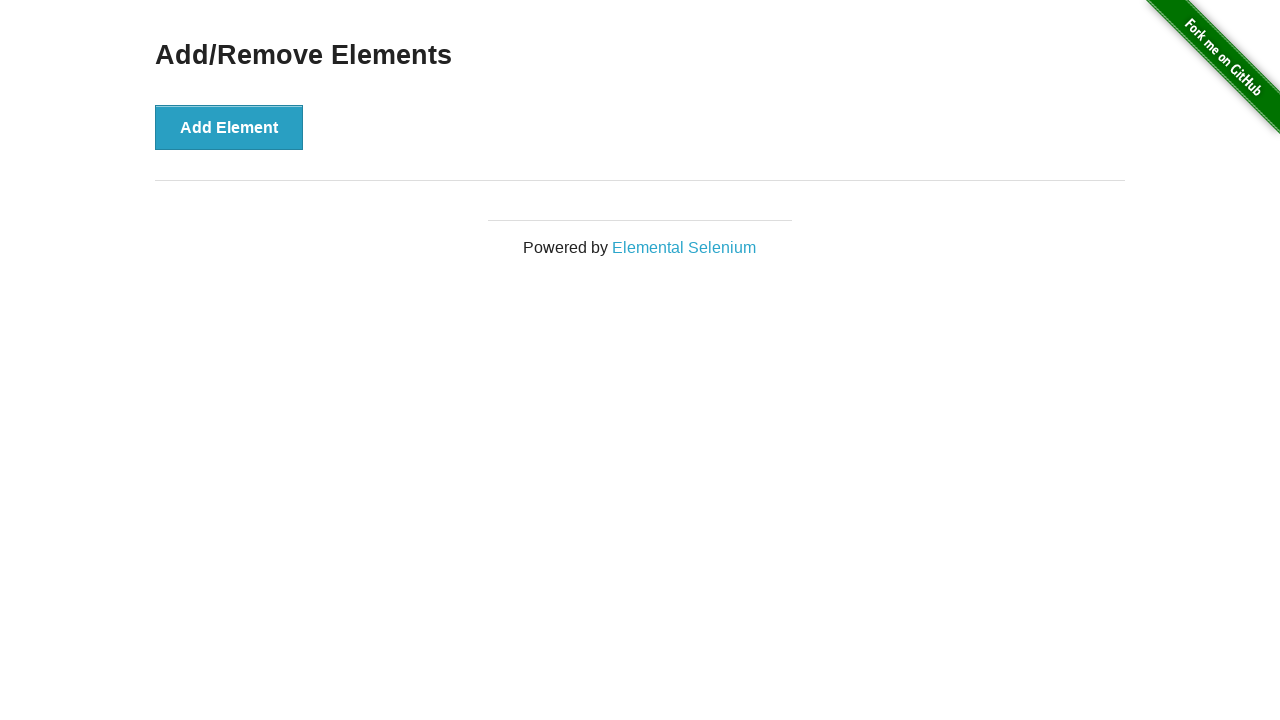

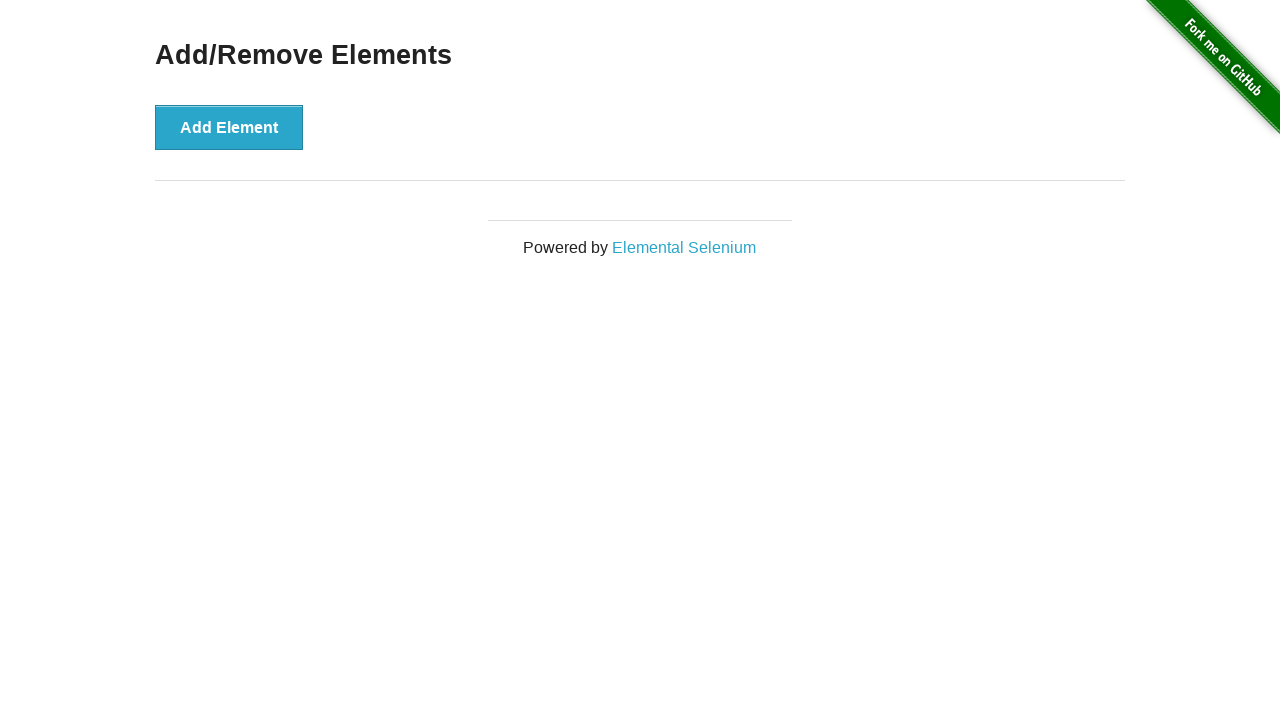